Tests adding an element by clicking the Add button and then deleting it by clicking the Delete button

Starting URL: https://the-internet.herokuapp.com/add_remove_elements/

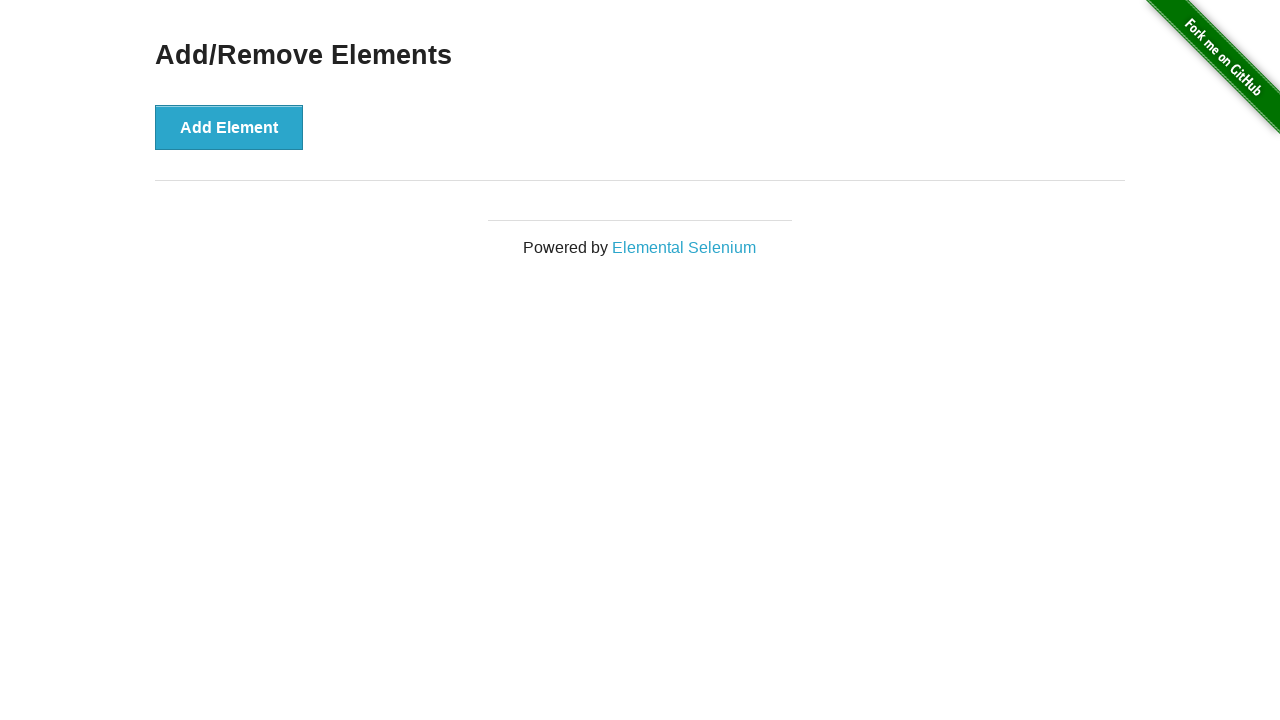

Clicked Add button to add an element at (229, 127) on button[onclick*='addElement()']
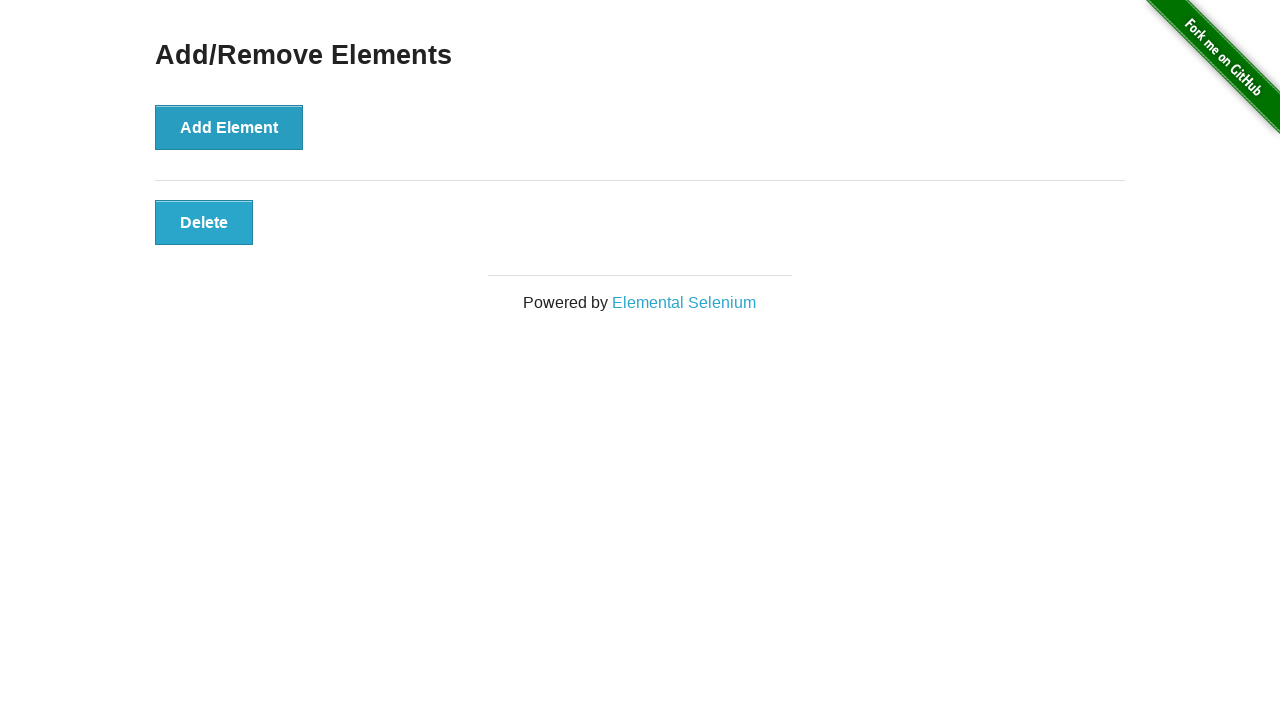

Delete button appeared after adding element
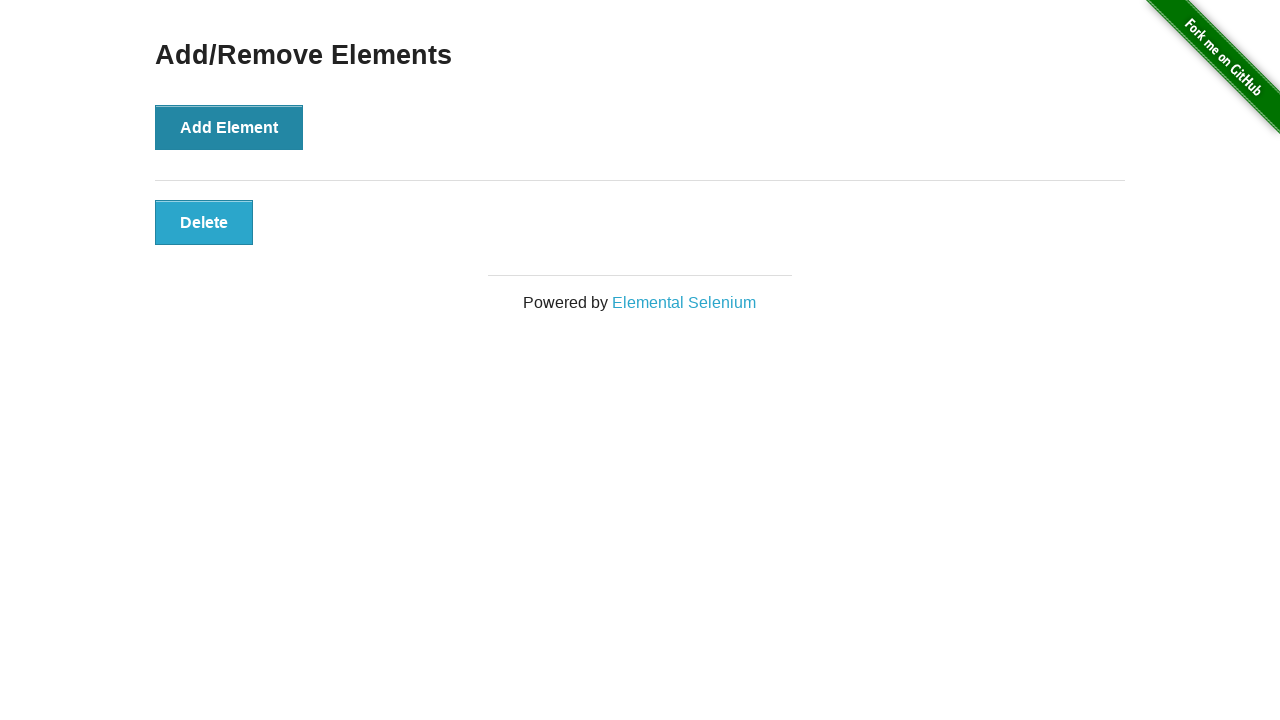

Clicked Delete button to remove the element at (204, 222) on button[onclick*='deleteElement()']
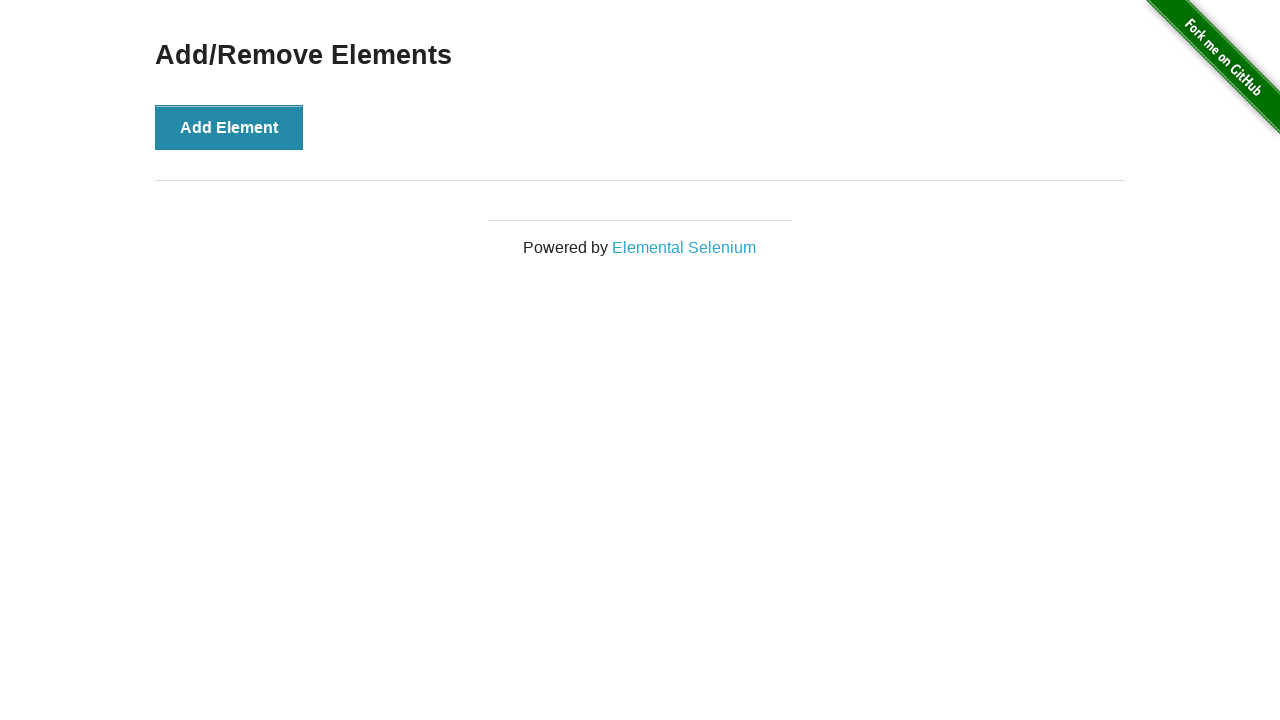

Delete button disappeared after removing element
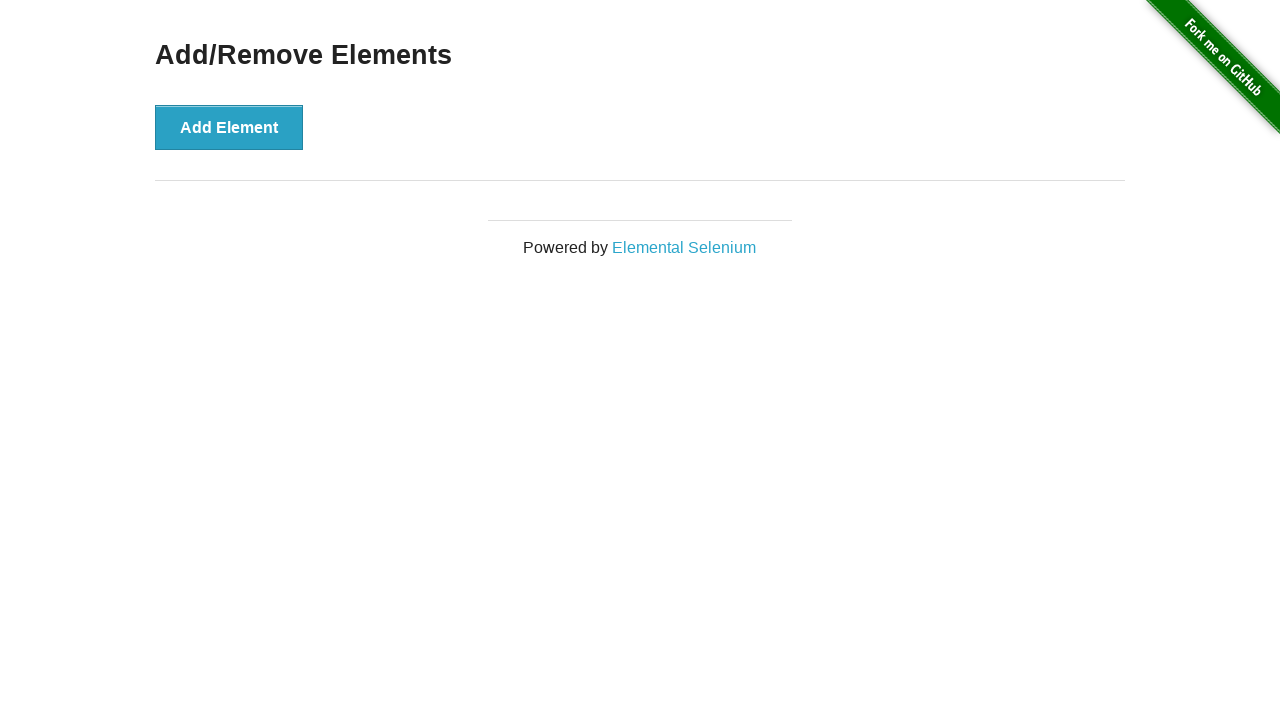

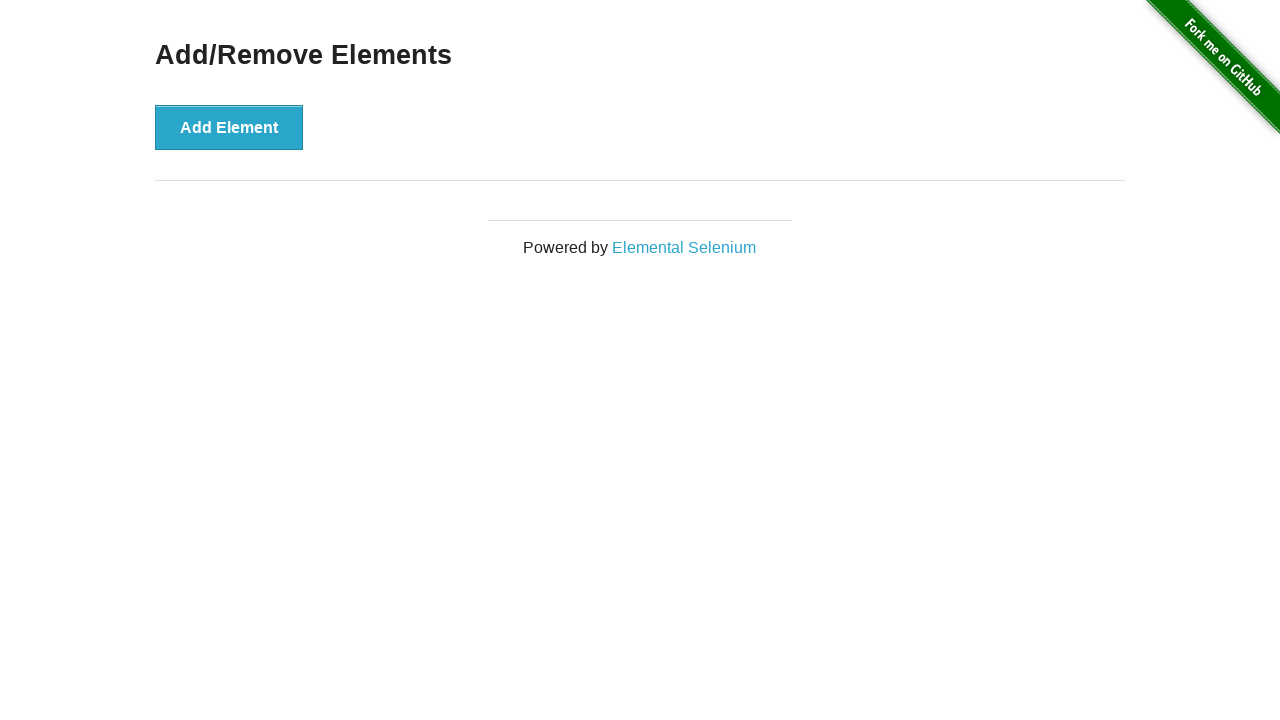